Tests entering a value into a masked input field on the jQuery Mask Plugin demo page, then using JavaScript to clear the field and verifying it becomes empty.

Starting URL: https://igorescobar.github.io/jQuery-Mask-Plugin/

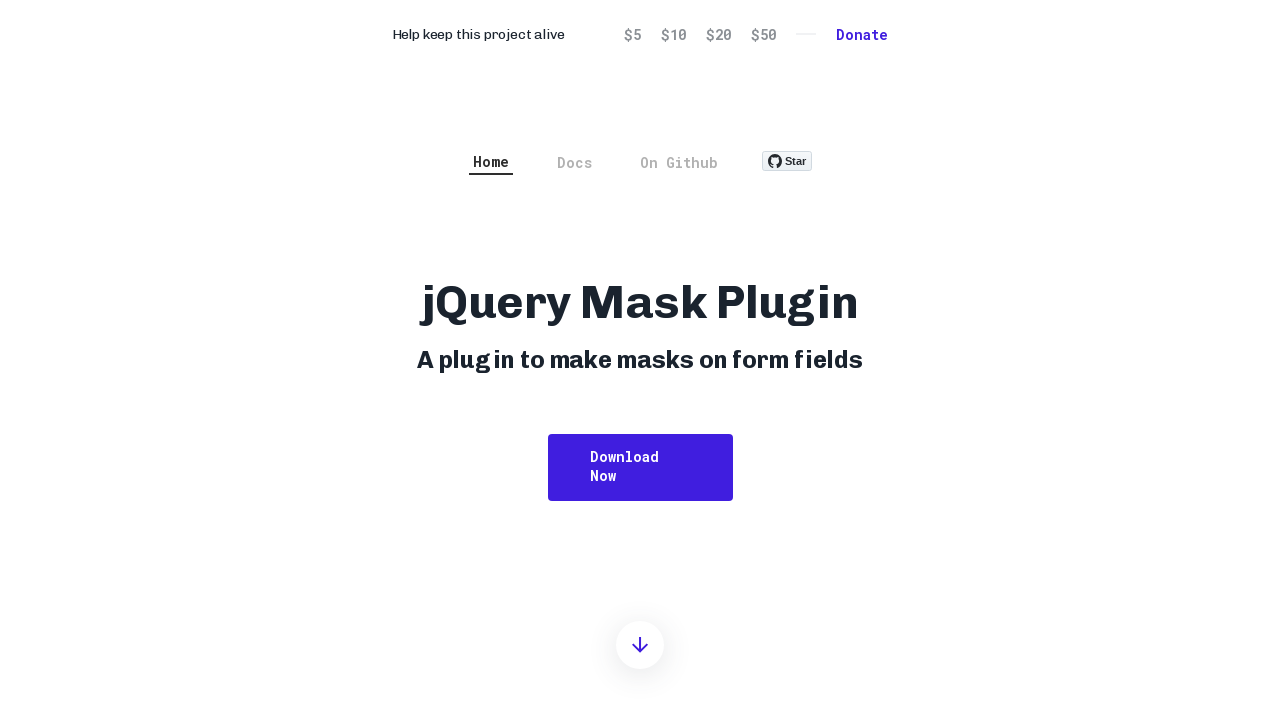

Filled date masked input field with '11112000' on #date
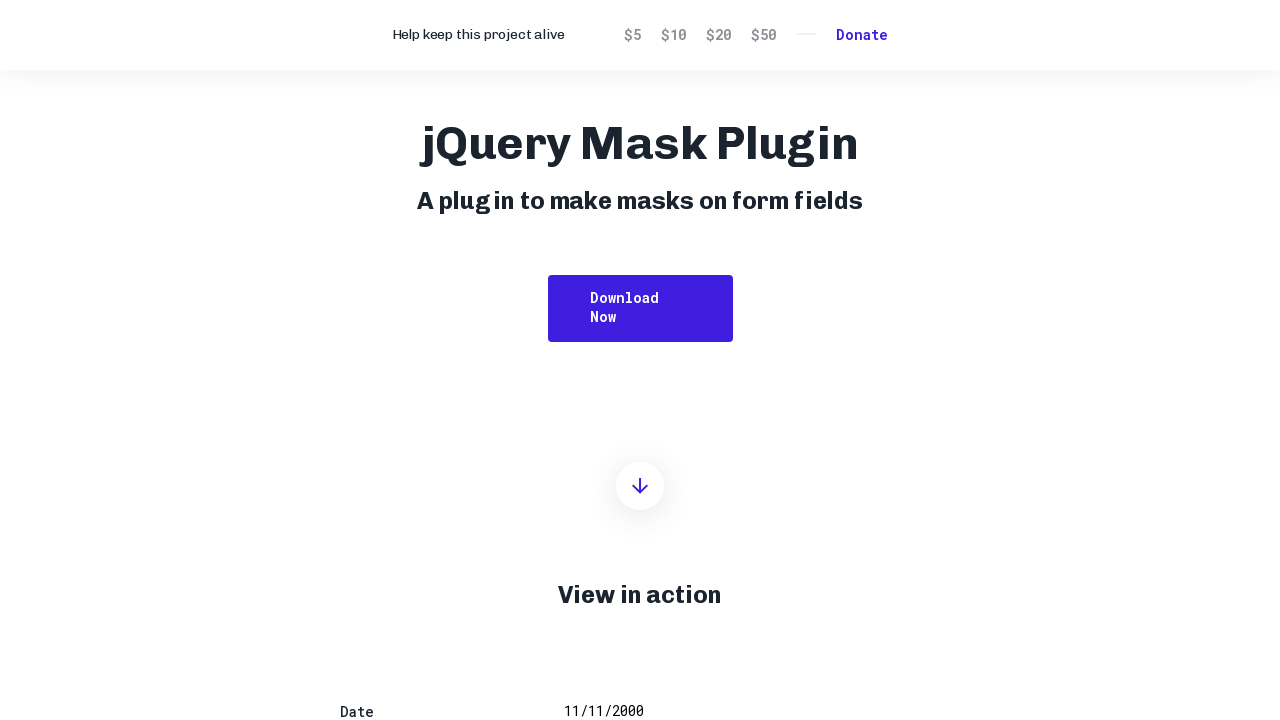

Cleared the date input field using JavaScript
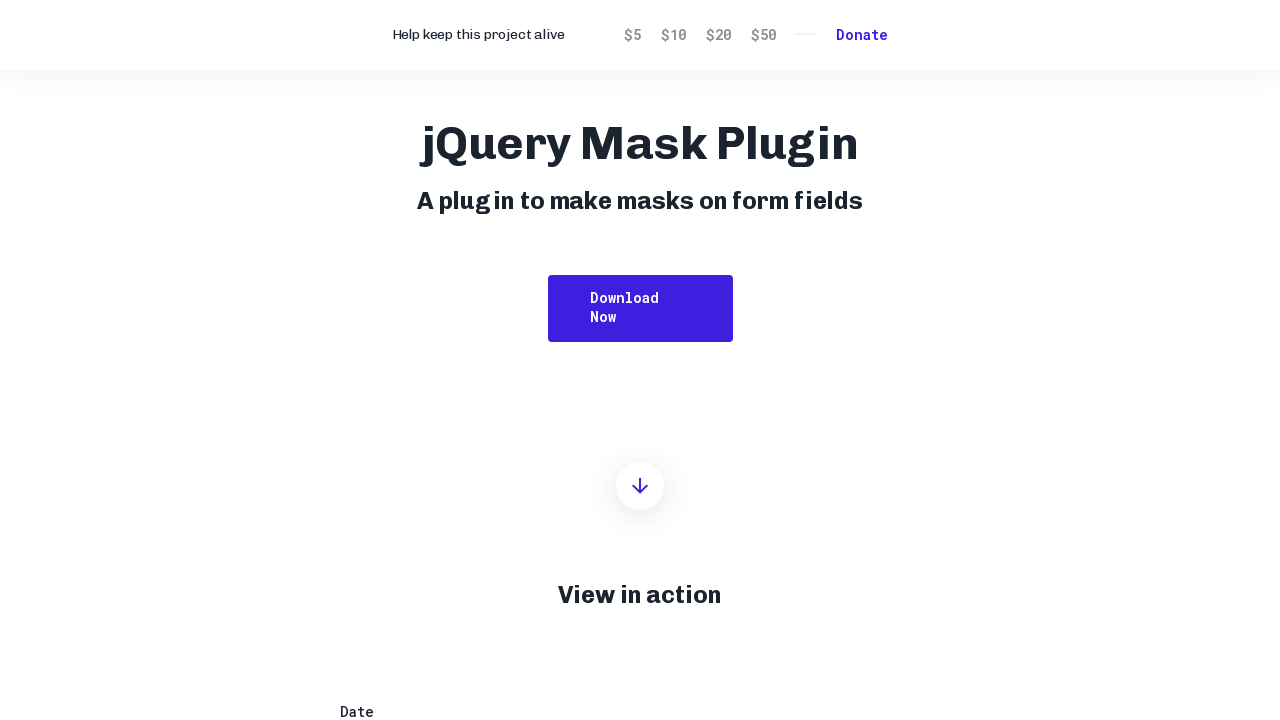

Retrieved current value of date input field
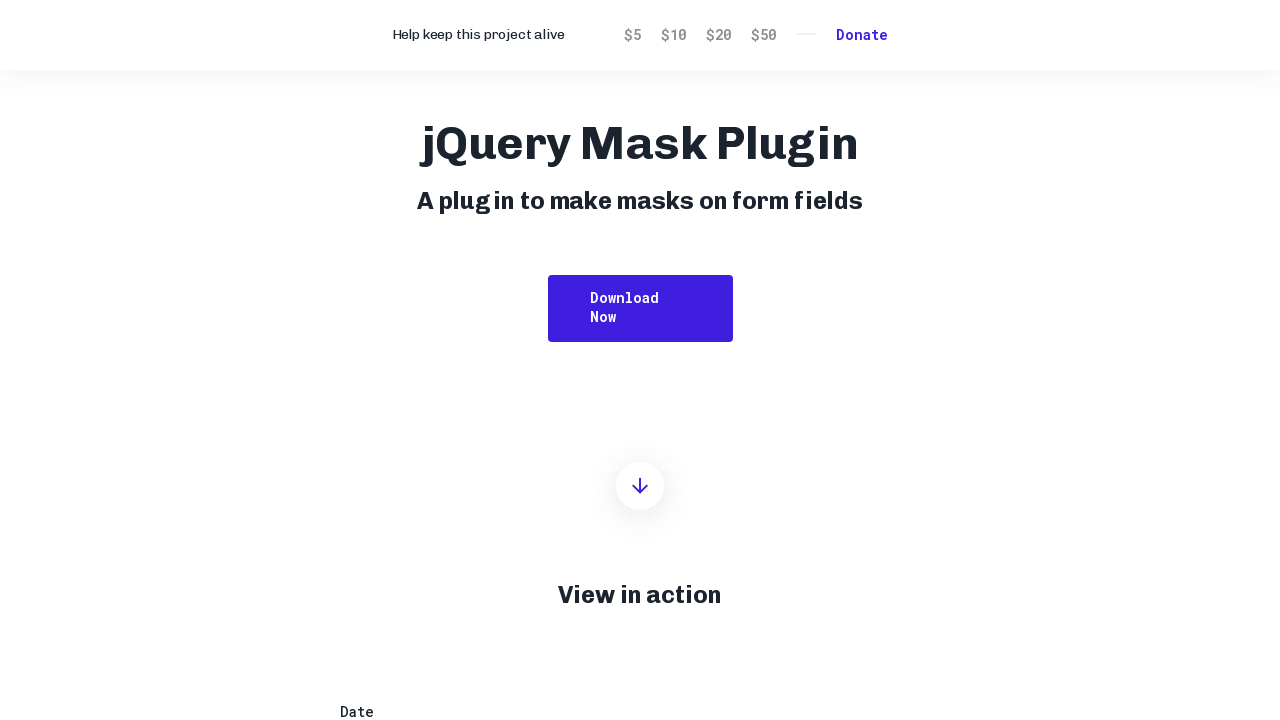

Verified that date input field is empty
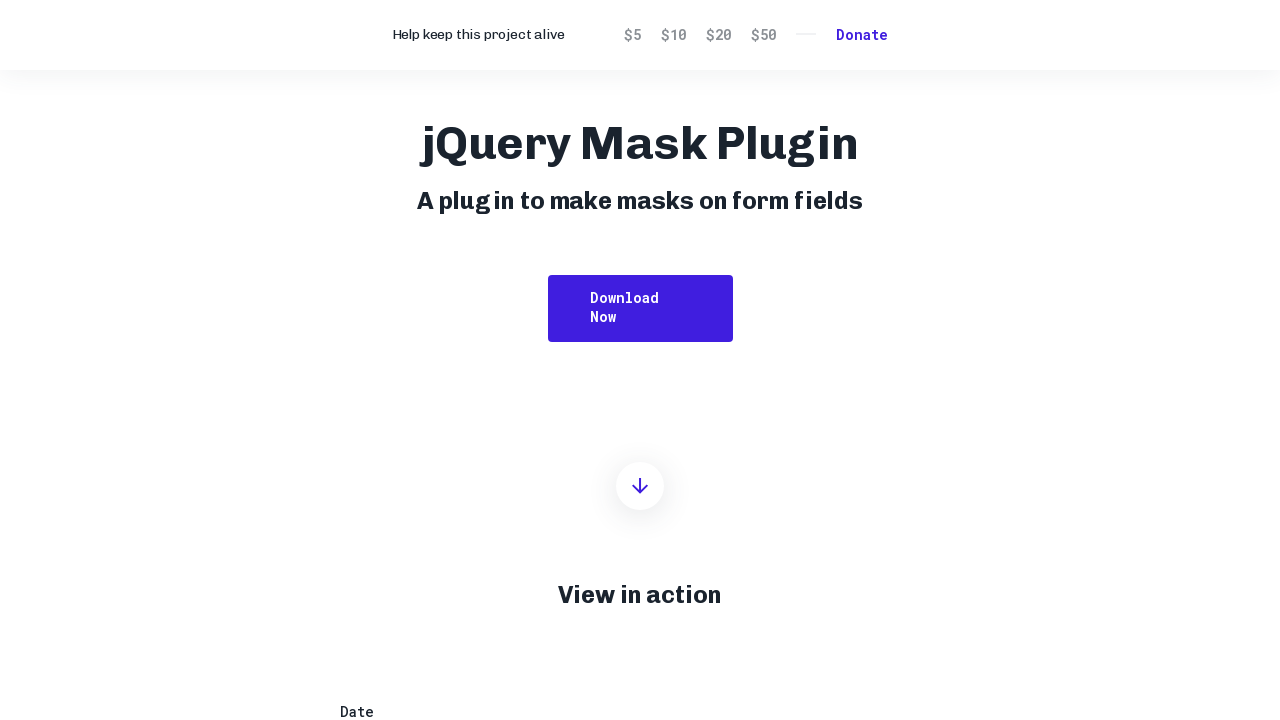

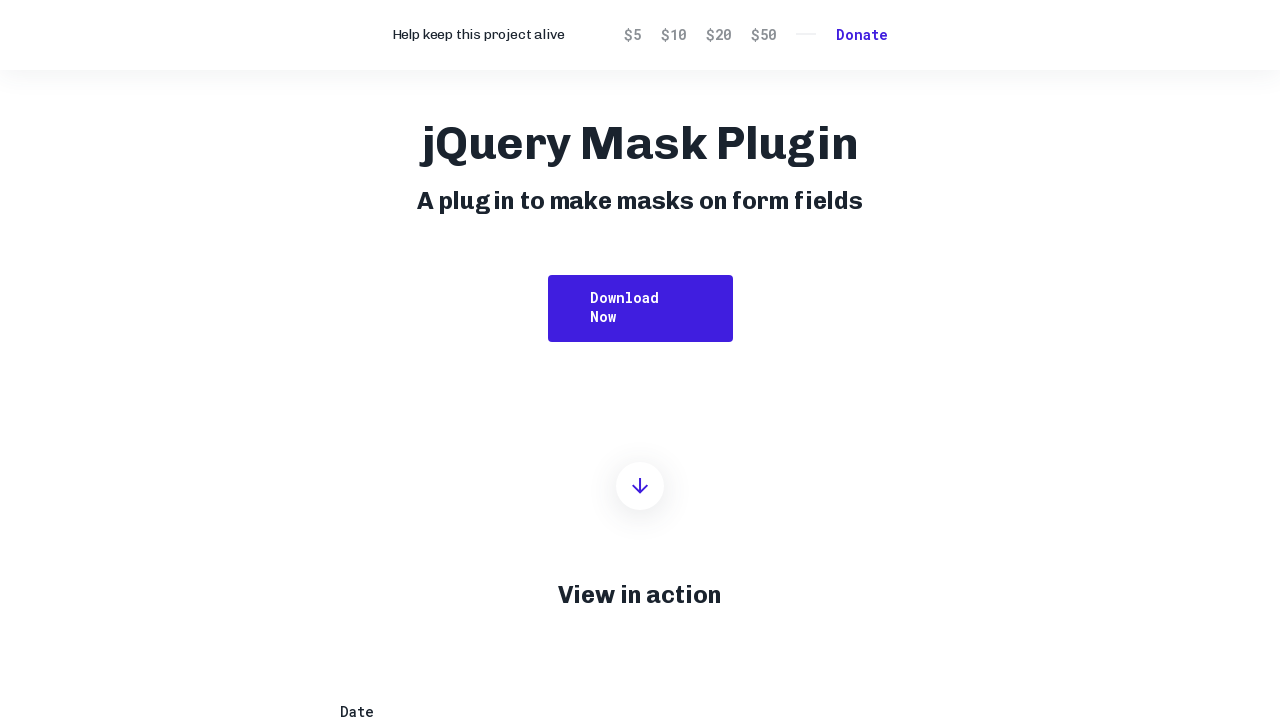